Fills out a permit status check form on the Bologna Police website with practice code and birth date, submits it, and waits for the result message to appear.

Starting URL: https://www.questura.bologna.it/node/2

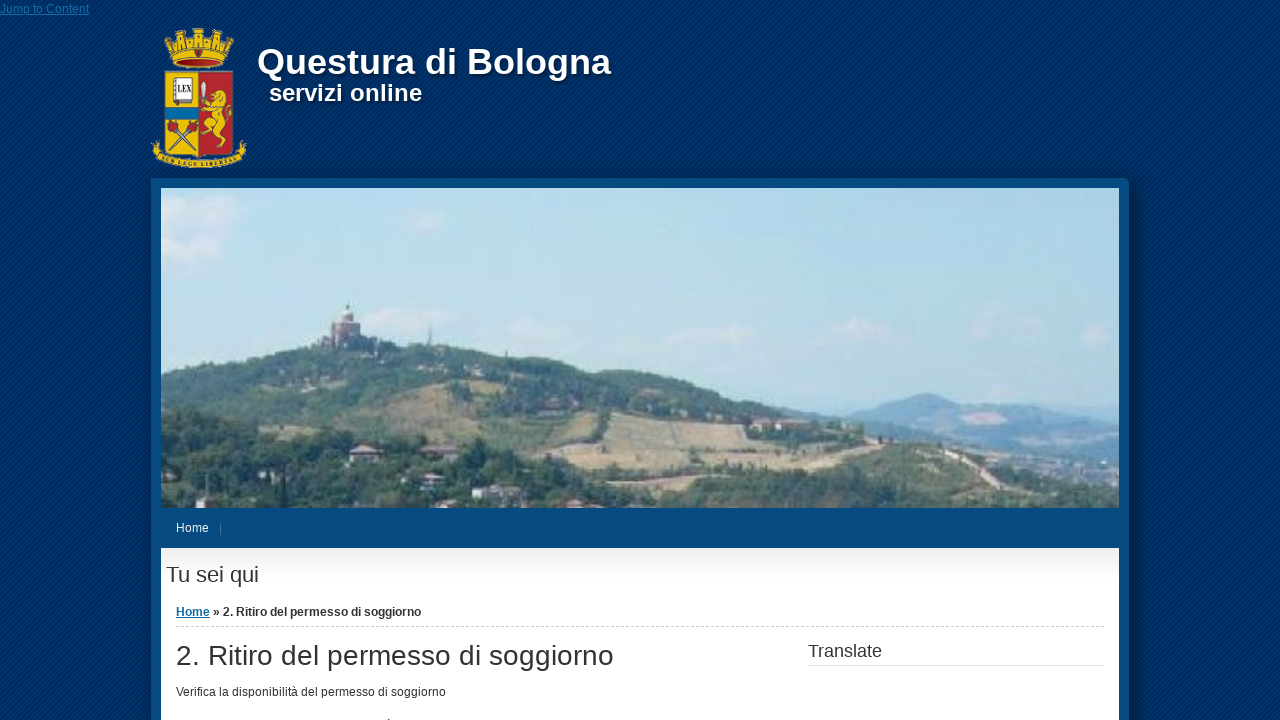

Filled practice code field with '23BO012345' on #codpratica
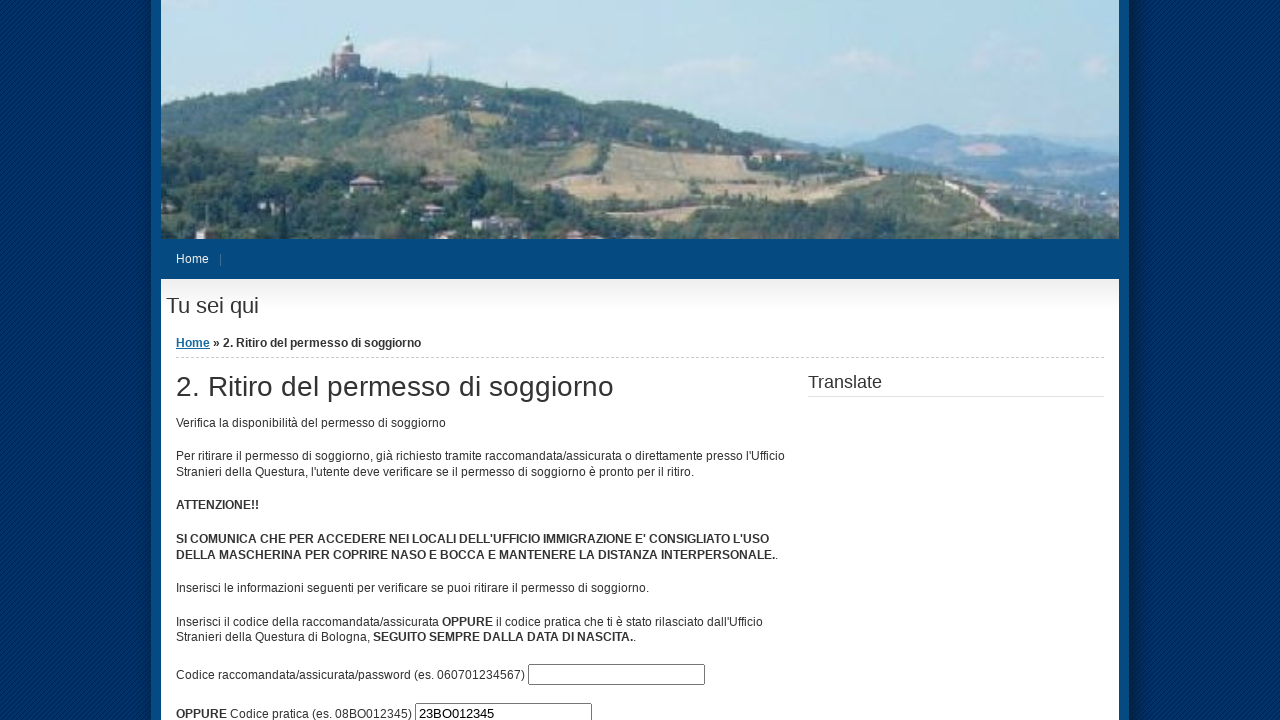

Filled birth day field with '01' on #dng
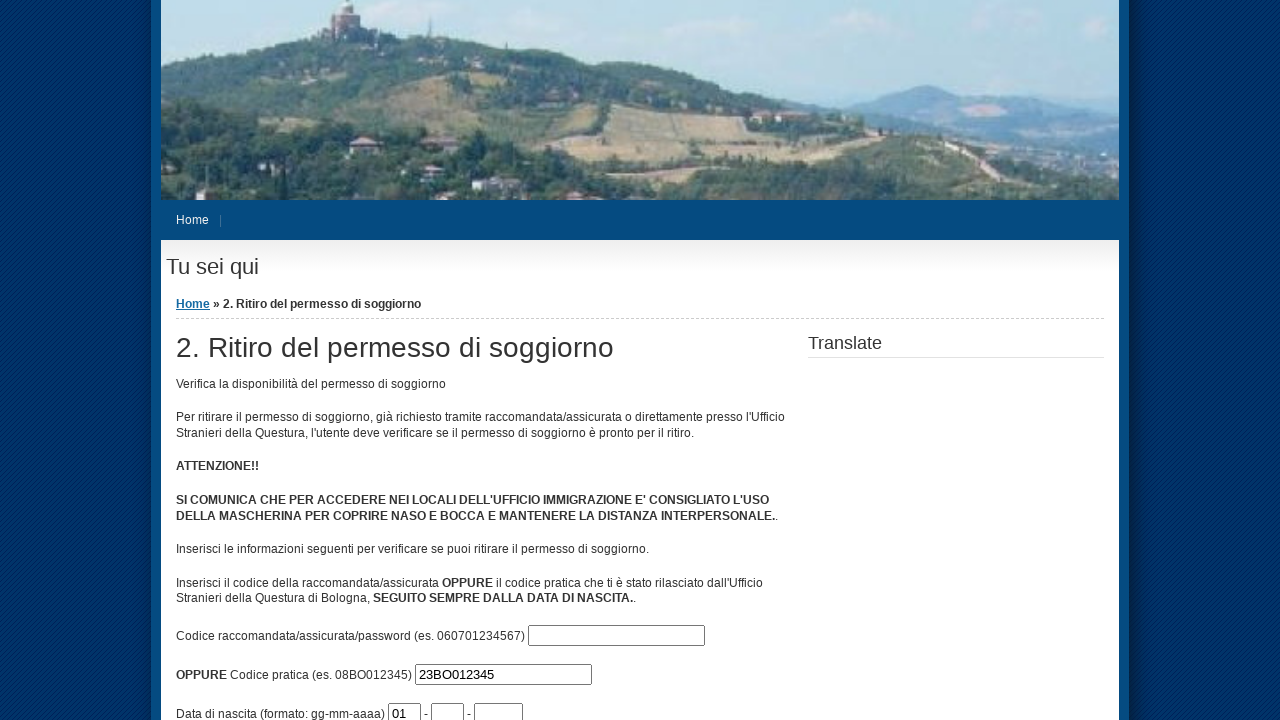

Filled birth month field with '01' on #dnm
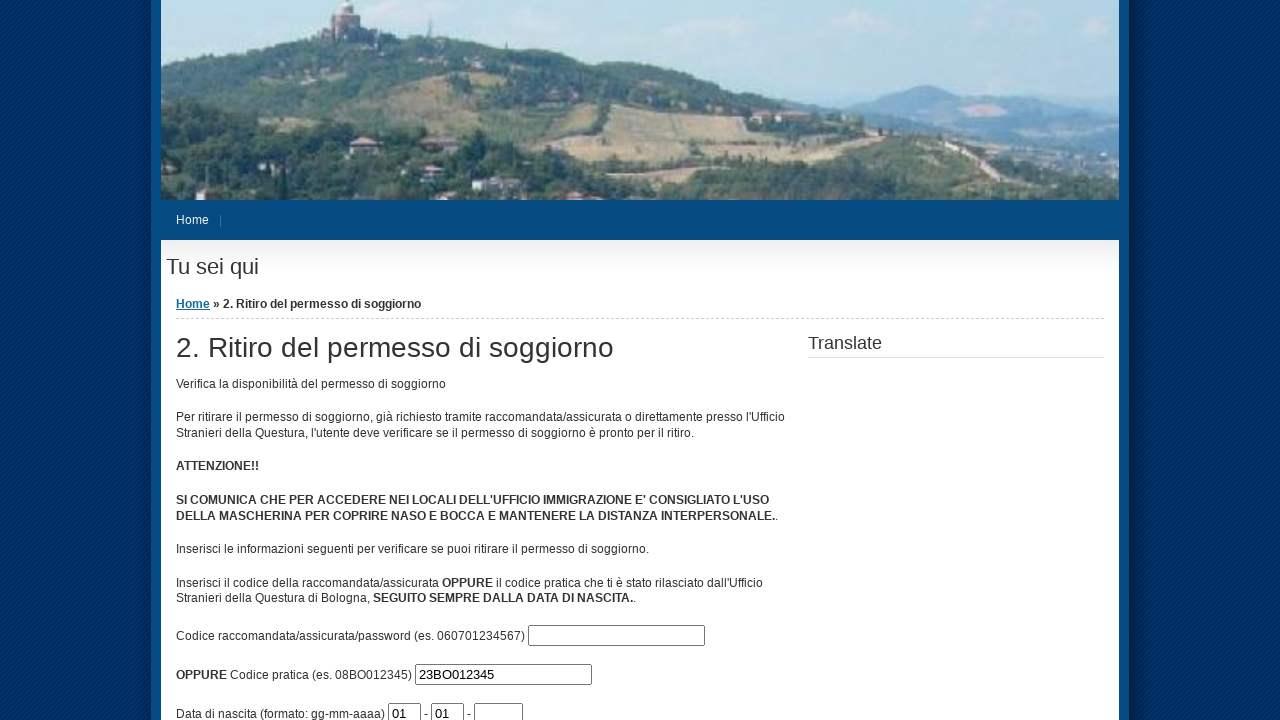

Filled birth year field with '2000' on #dna
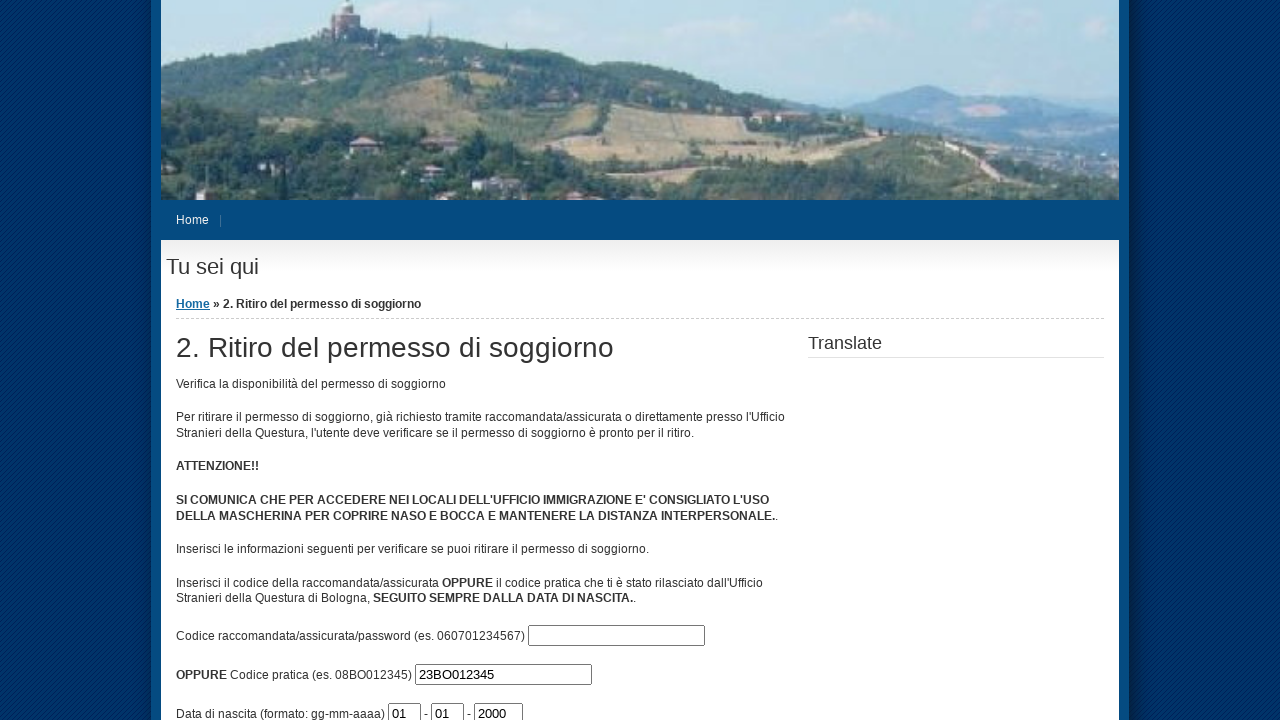

Clicked the Prenota (Submit) button at (225, 488) on #prenota
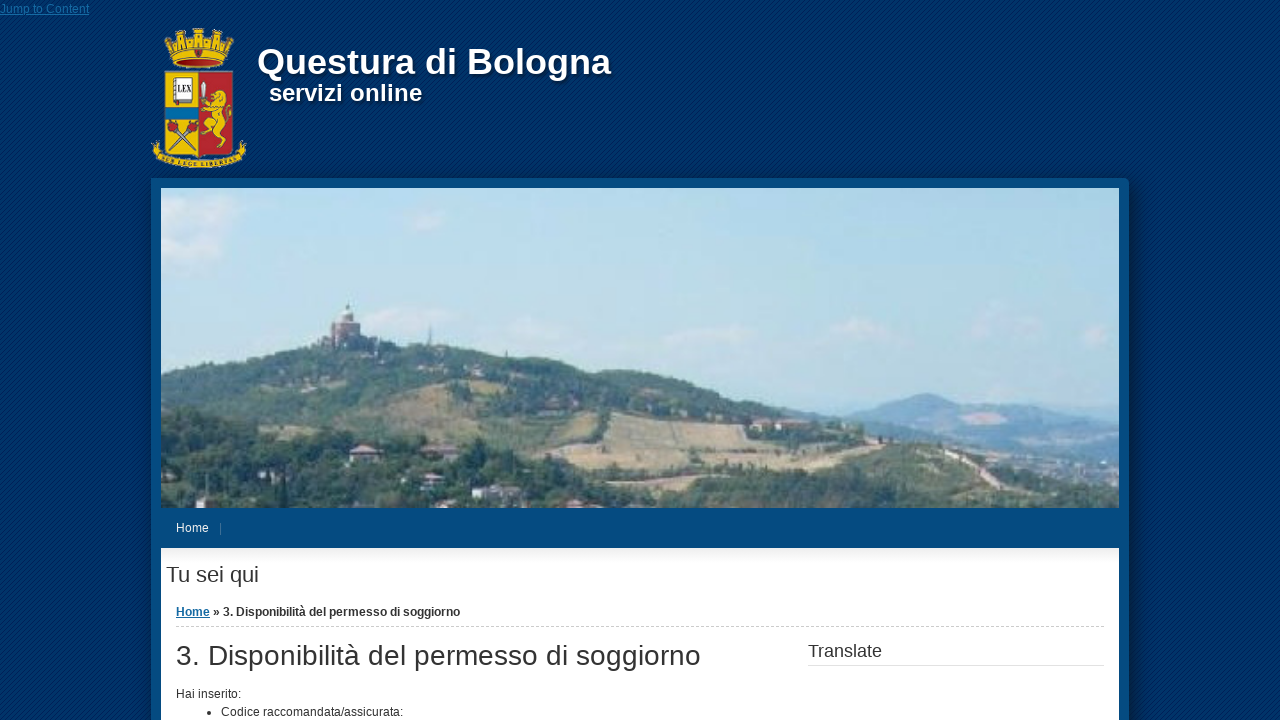

Permit status result message appeared
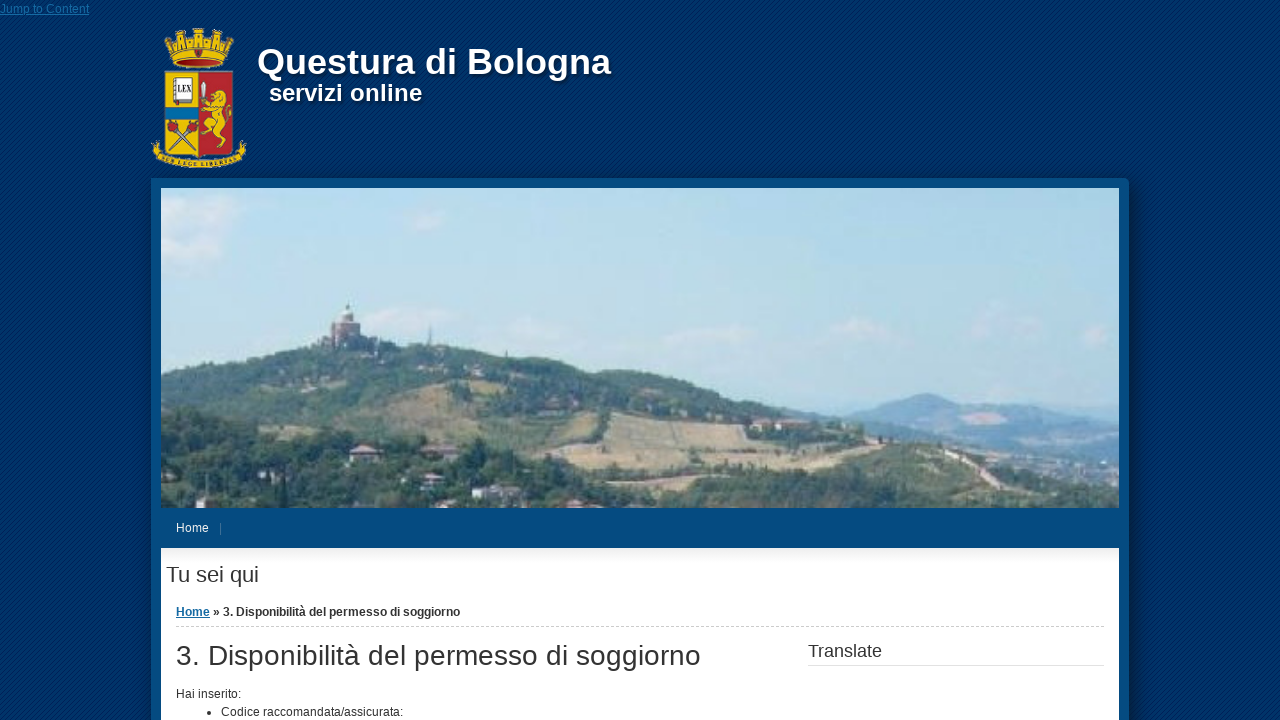

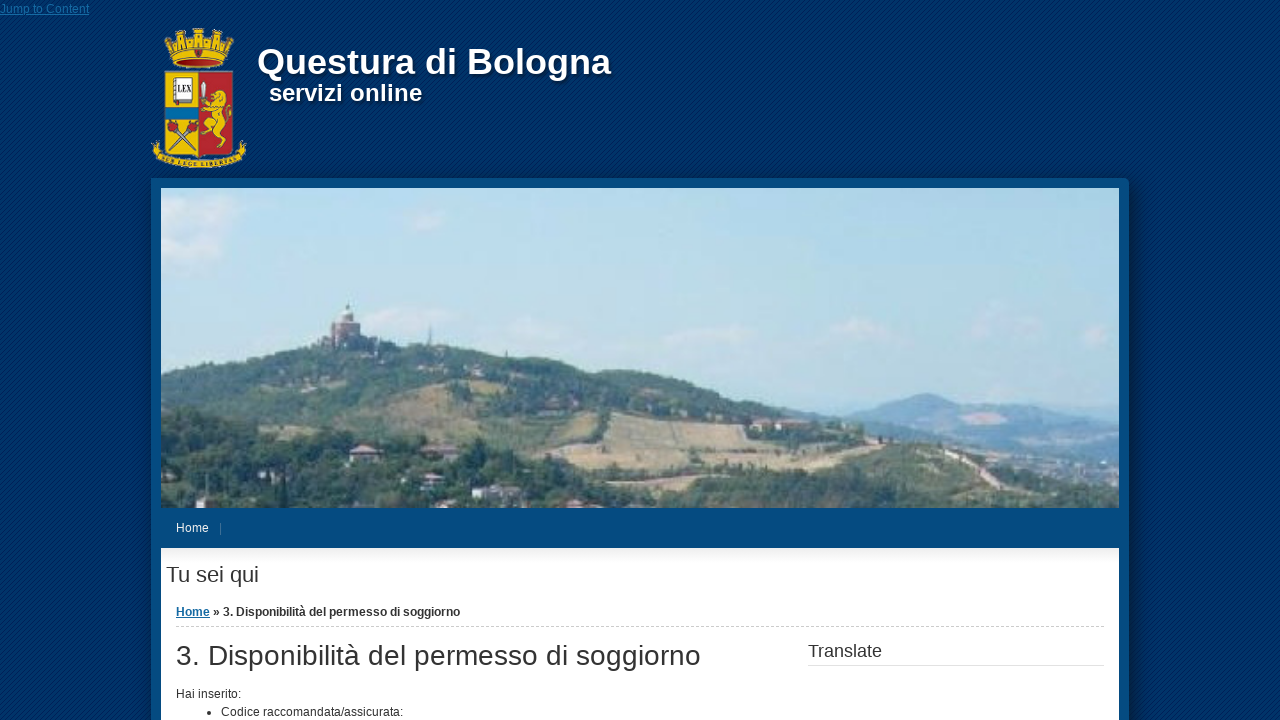